Tests iframe interaction by verifying text is accessible, switching to iframe context, and entering text into an editor field

Starting URL: https://the-internet.herokuapp.com/iframe

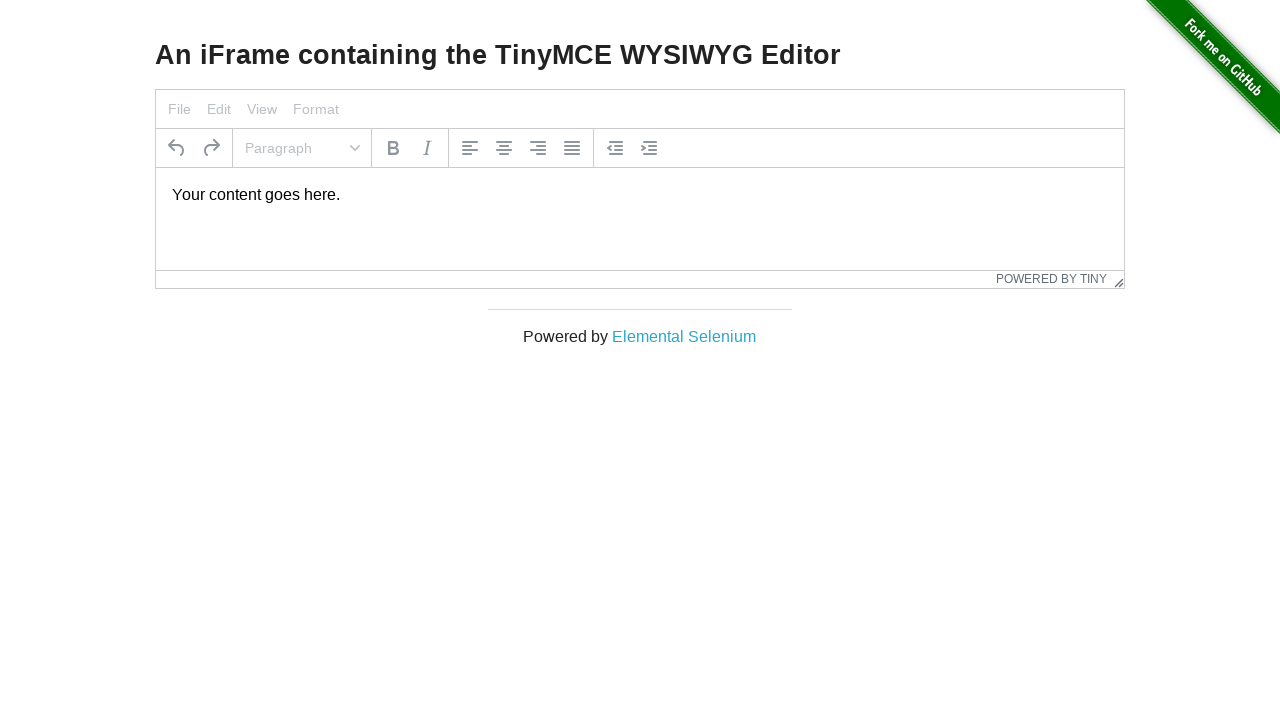

Located header text 'An iFrame containing the TinyMCE WYSIWYG Editor'
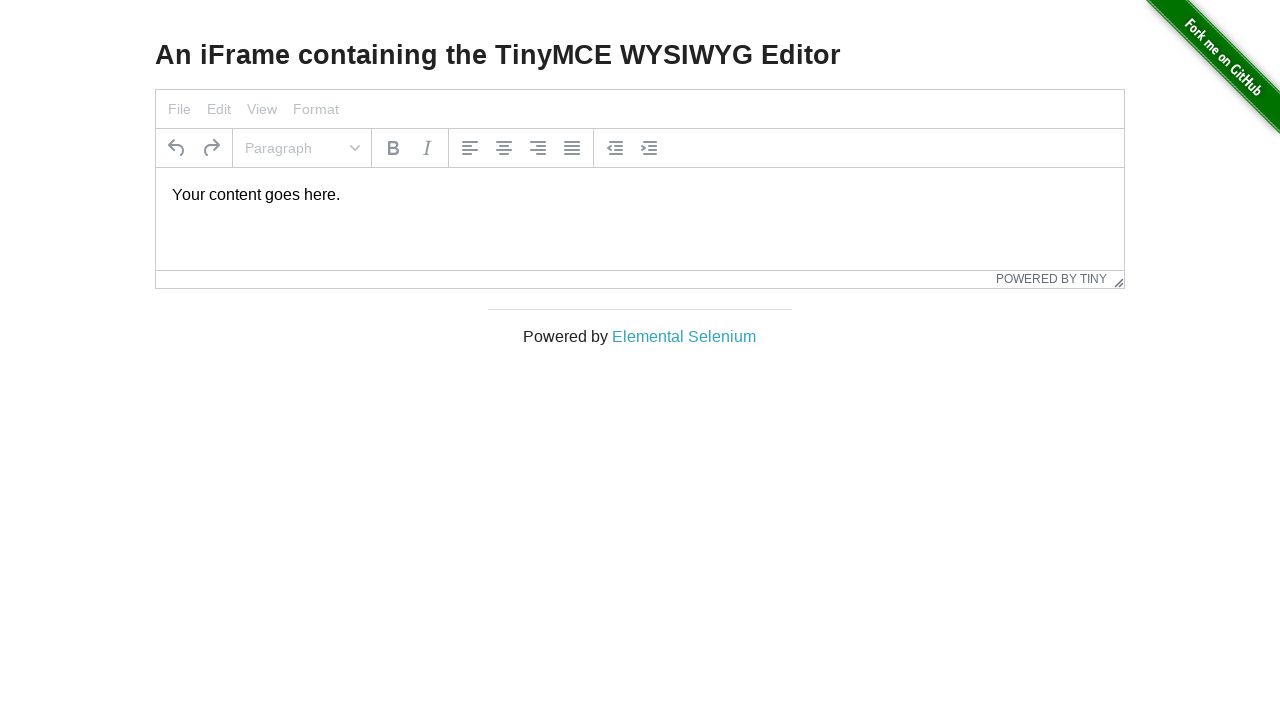

Verified header text is visible
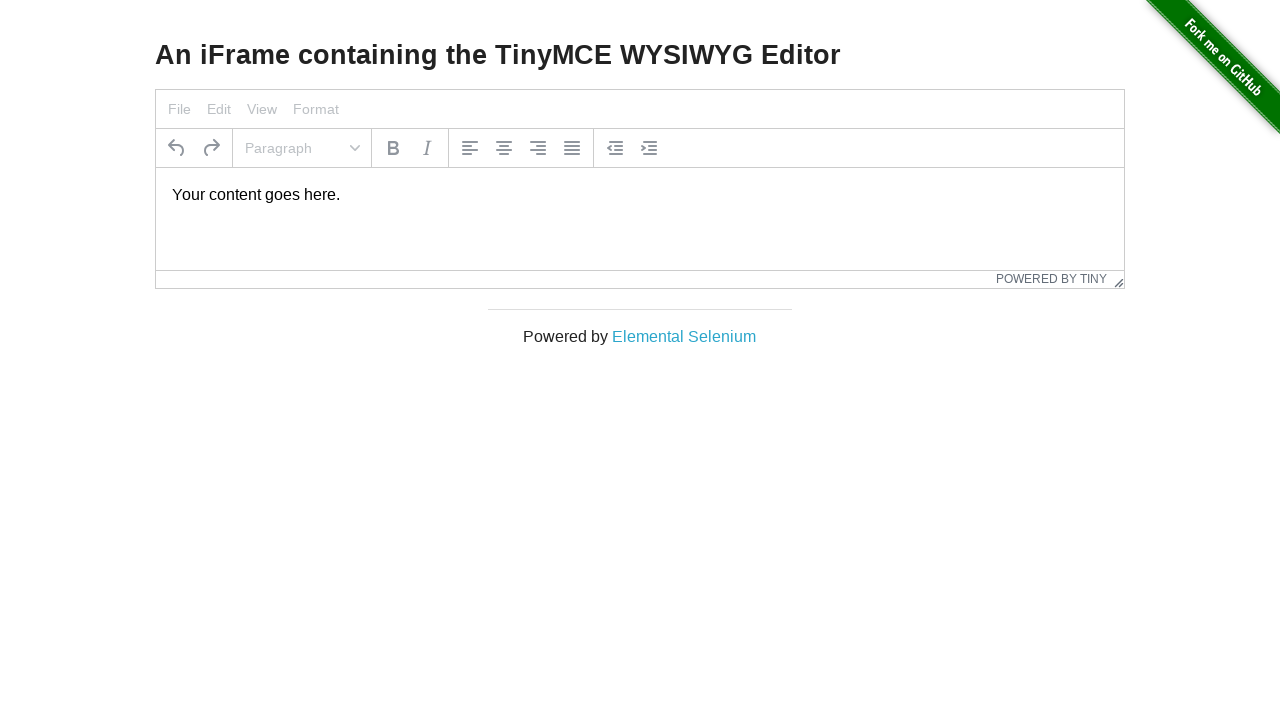

Printed header text content
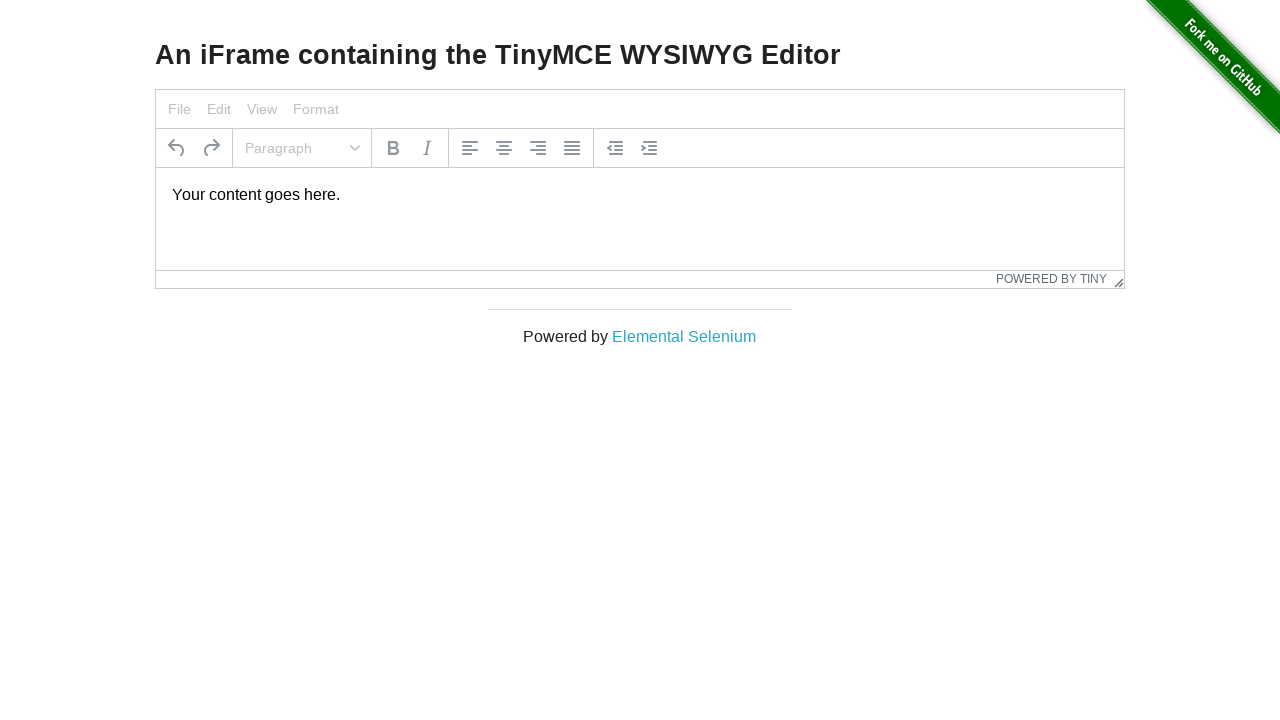

Located TinyMCE iframe (#mce_0_ifr)
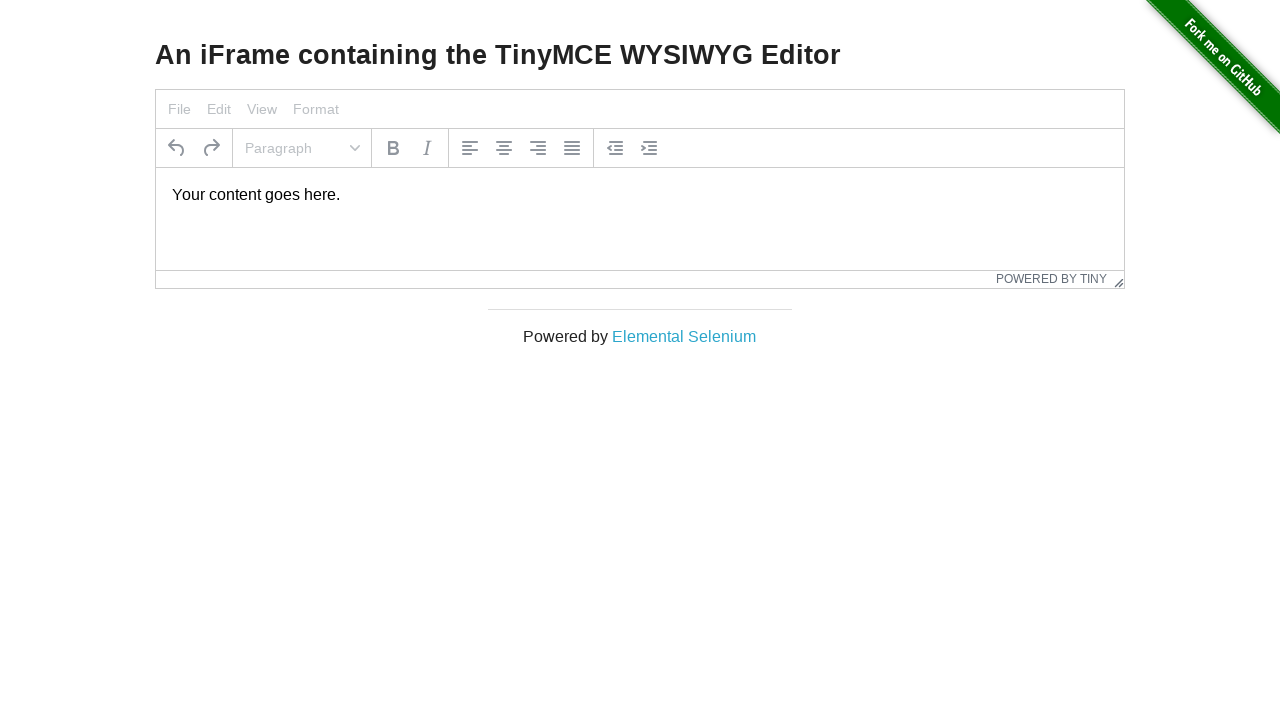

Located editor element within iframe
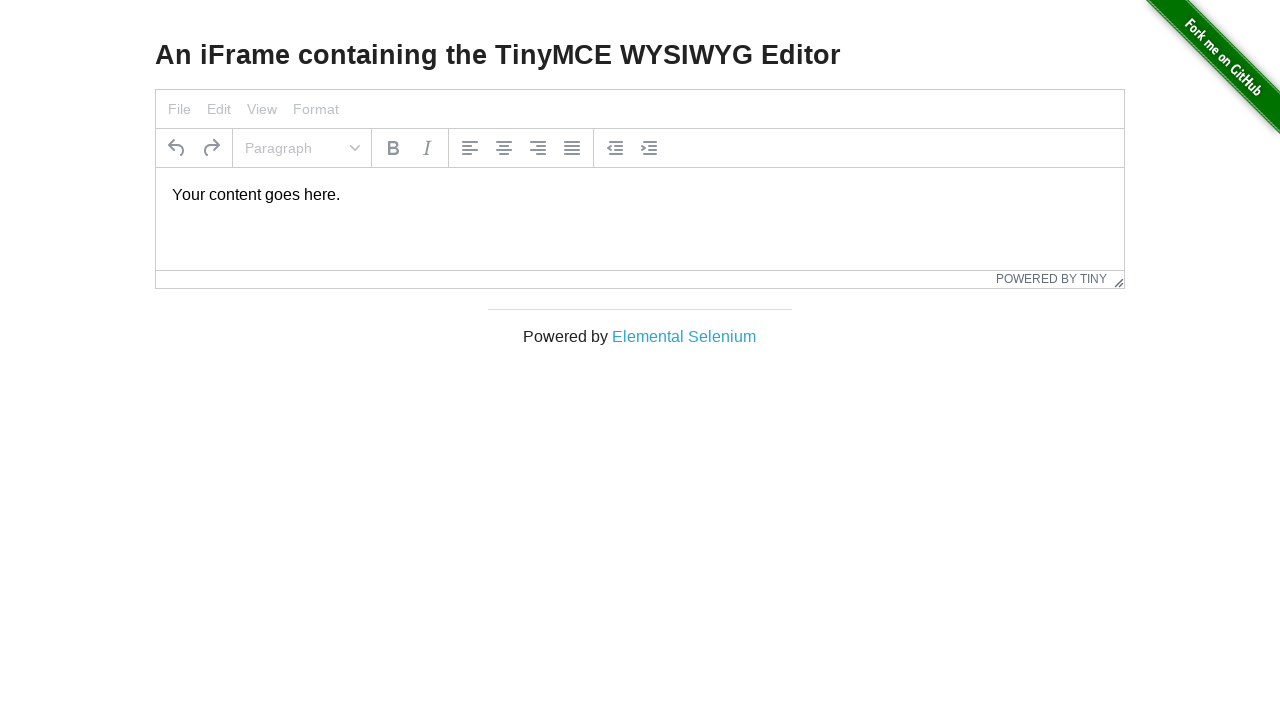

Clicked on editor to focus it at (640, 195) on #mce_0_ifr >> internal:control=enter-frame >> #tinymce
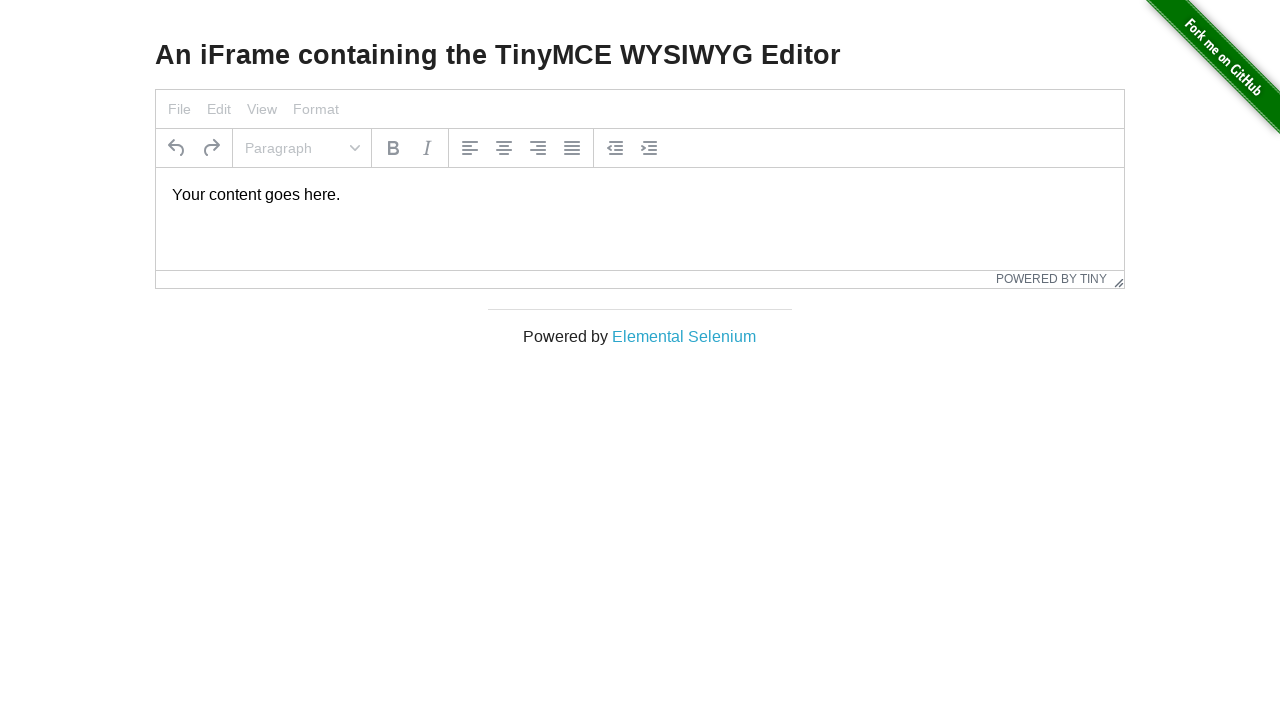

Selected all text in editor with Ctrl+A on #mce_0_ifr >> internal:control=enter-frame >> #tinymce
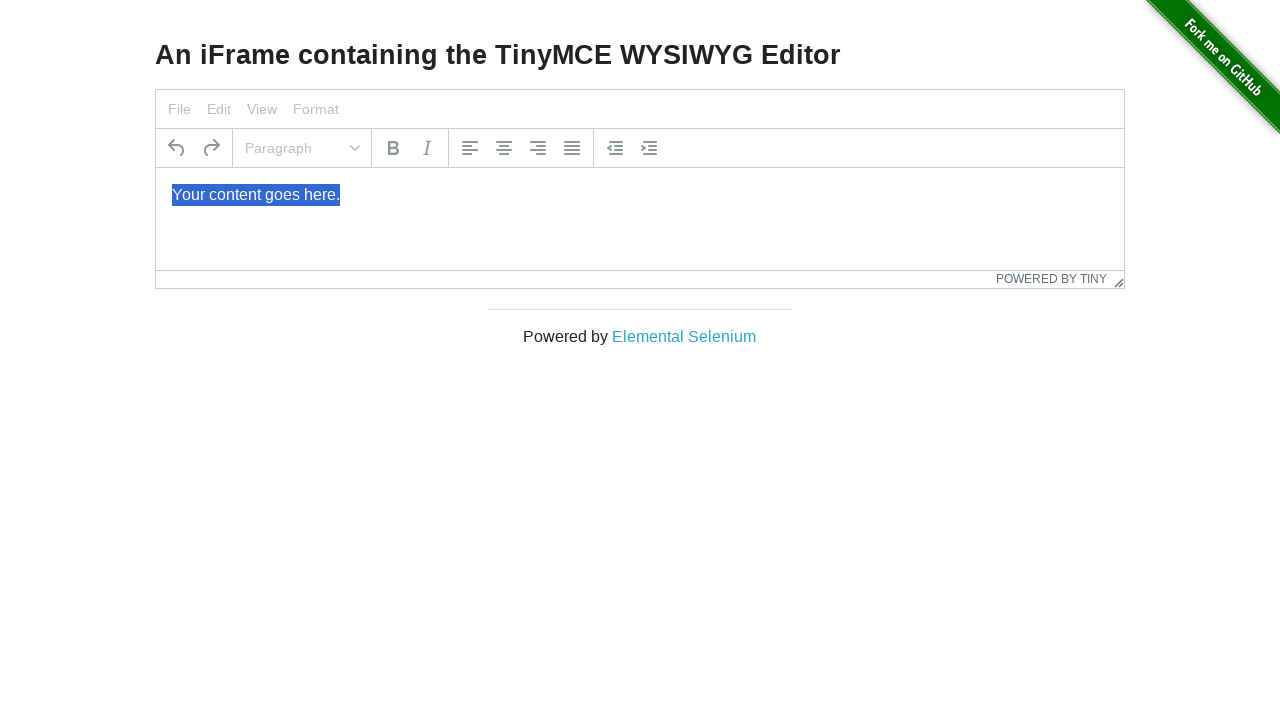

Typed 'Merhaba Dünya' into editor on #mce_0_ifr >> internal:control=enter-frame >> #tinymce
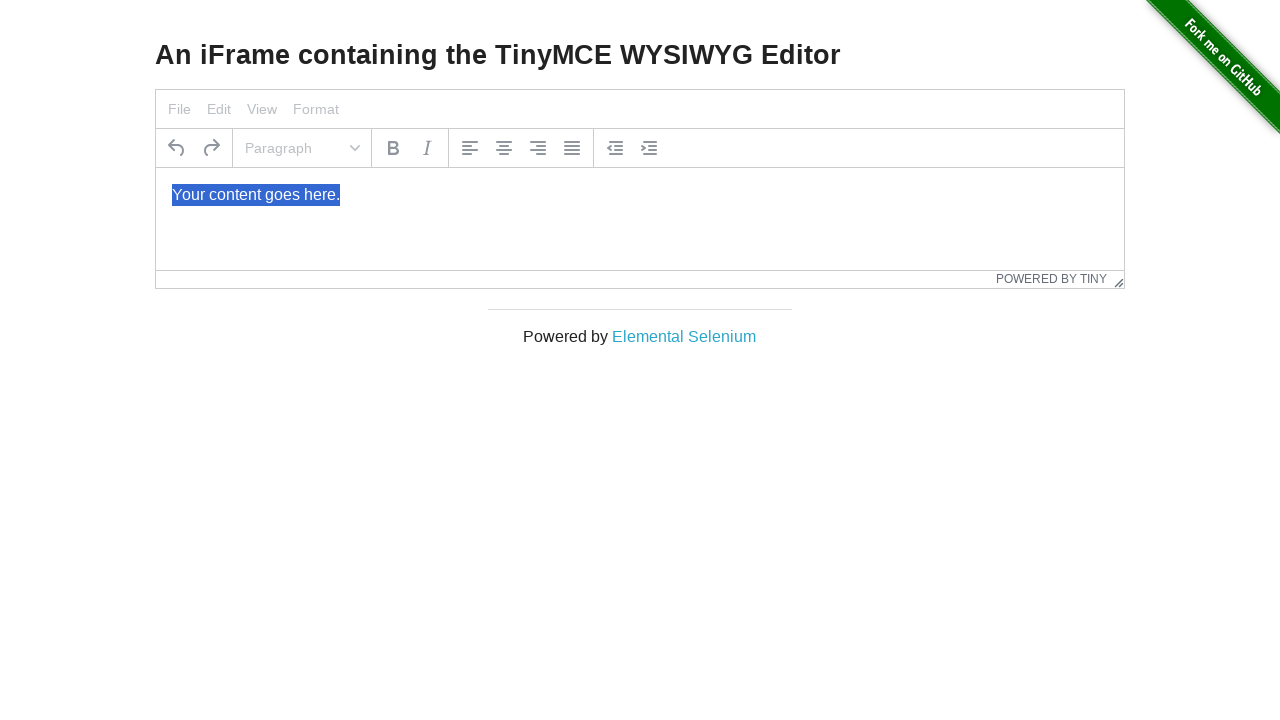

Waited for 'Elemental Selenium' link to become visible
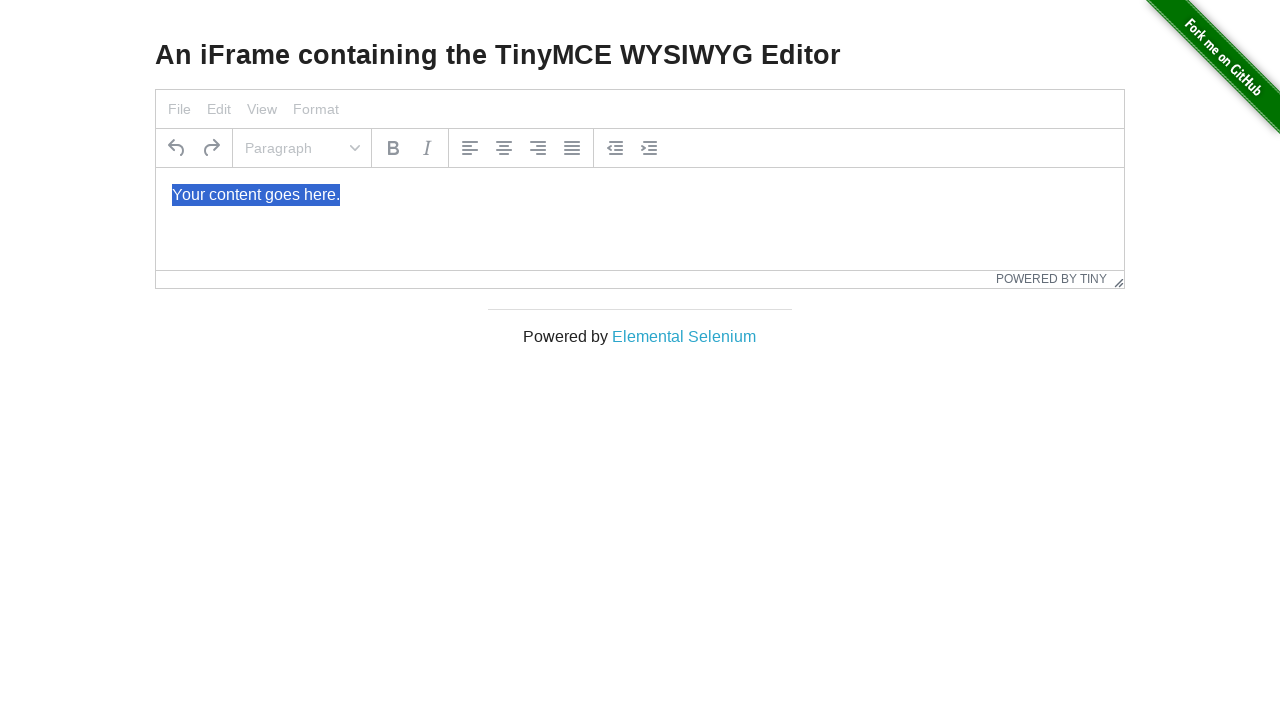

Located 'Elemental Selenium' link
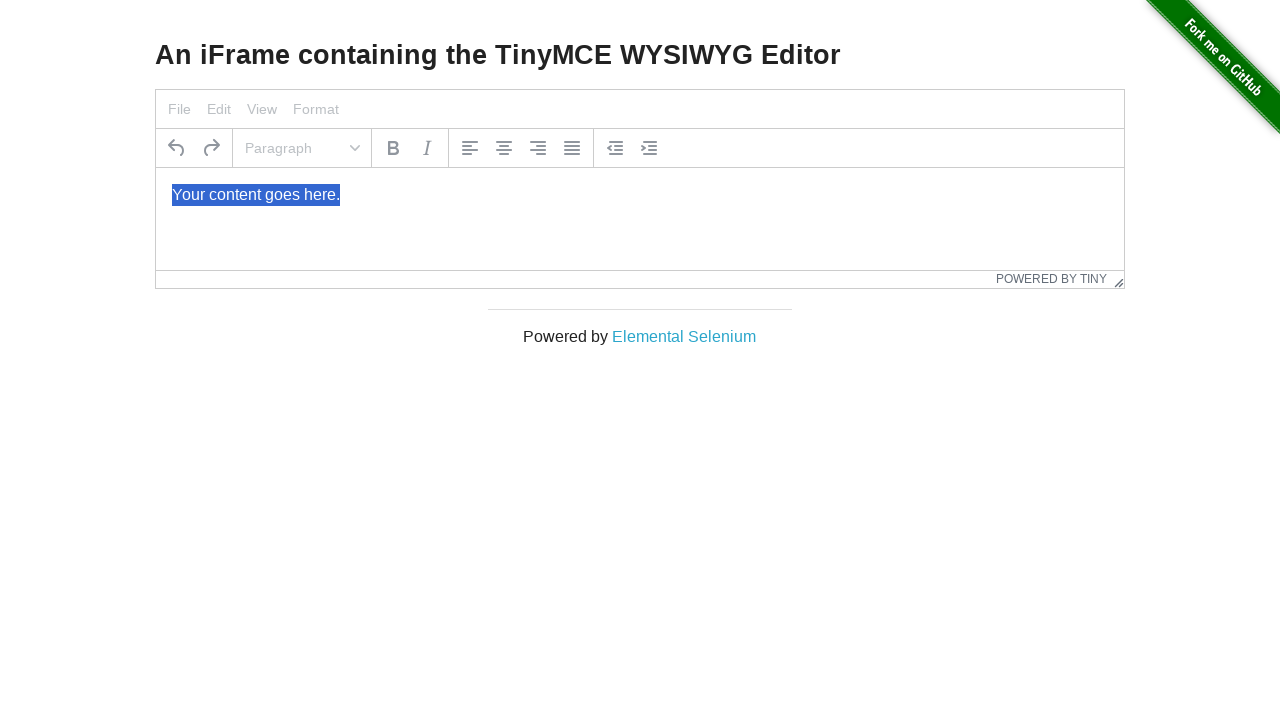

Verified 'Elemental Selenium' link is visible
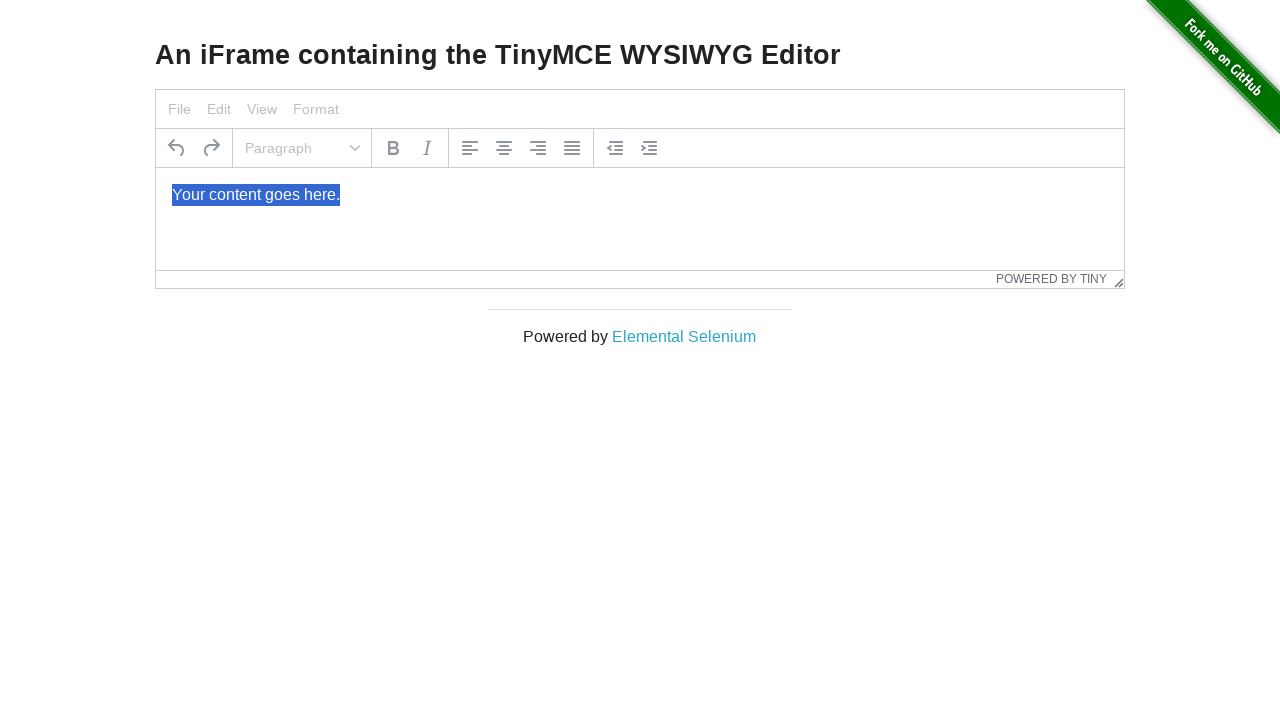

Printed 'Elemental Selenium' link text content
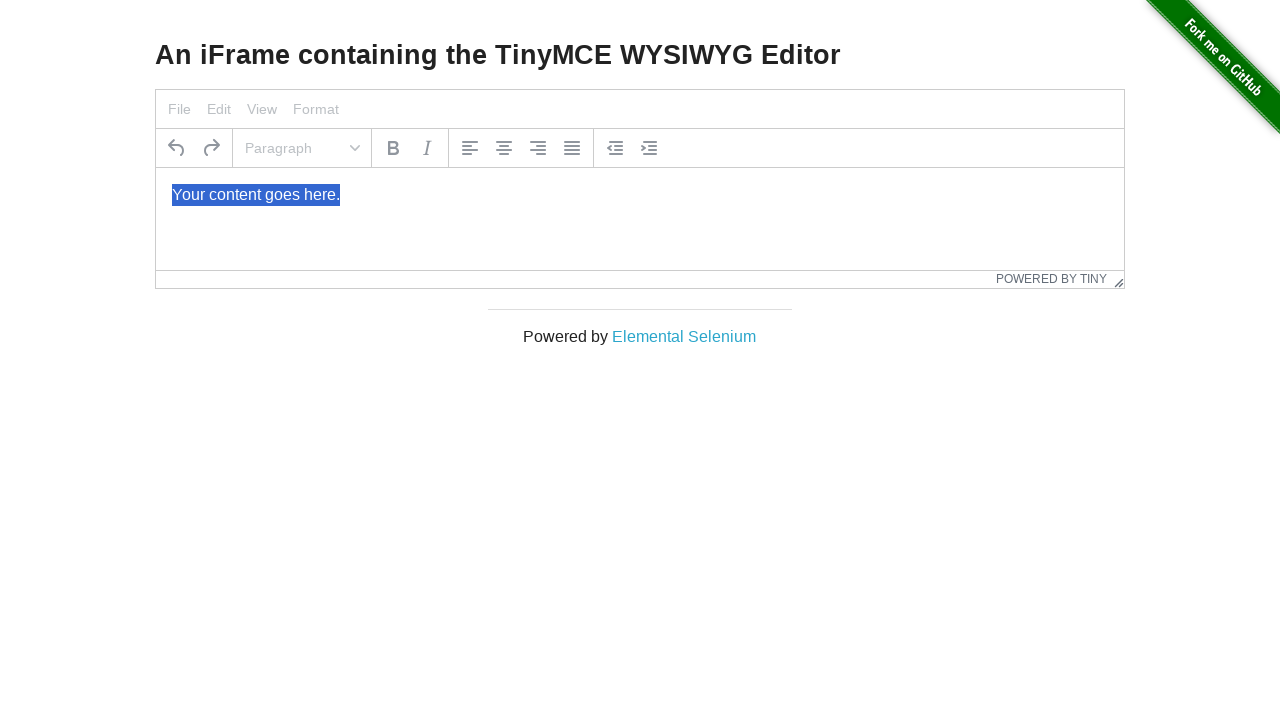

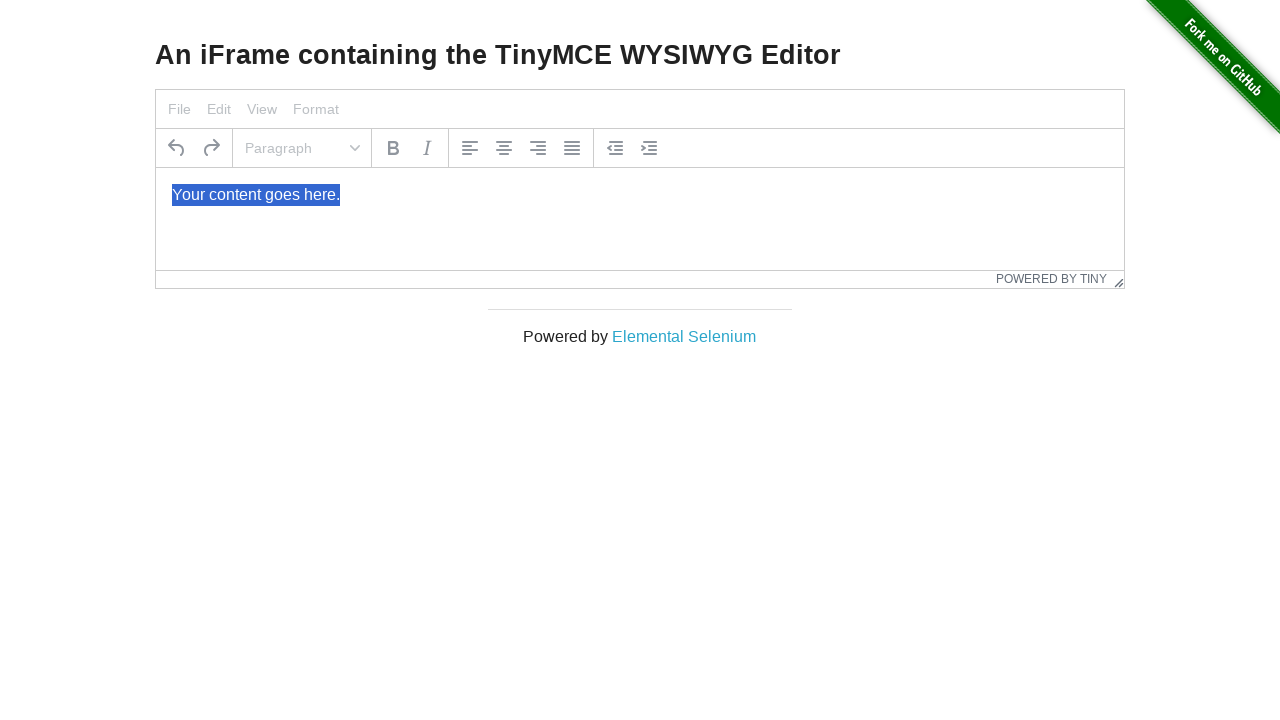